Tests hover mouse interaction by moving to an element

Starting URL: https://www.selenium.dev/selenium/web/mouse_interaction.html

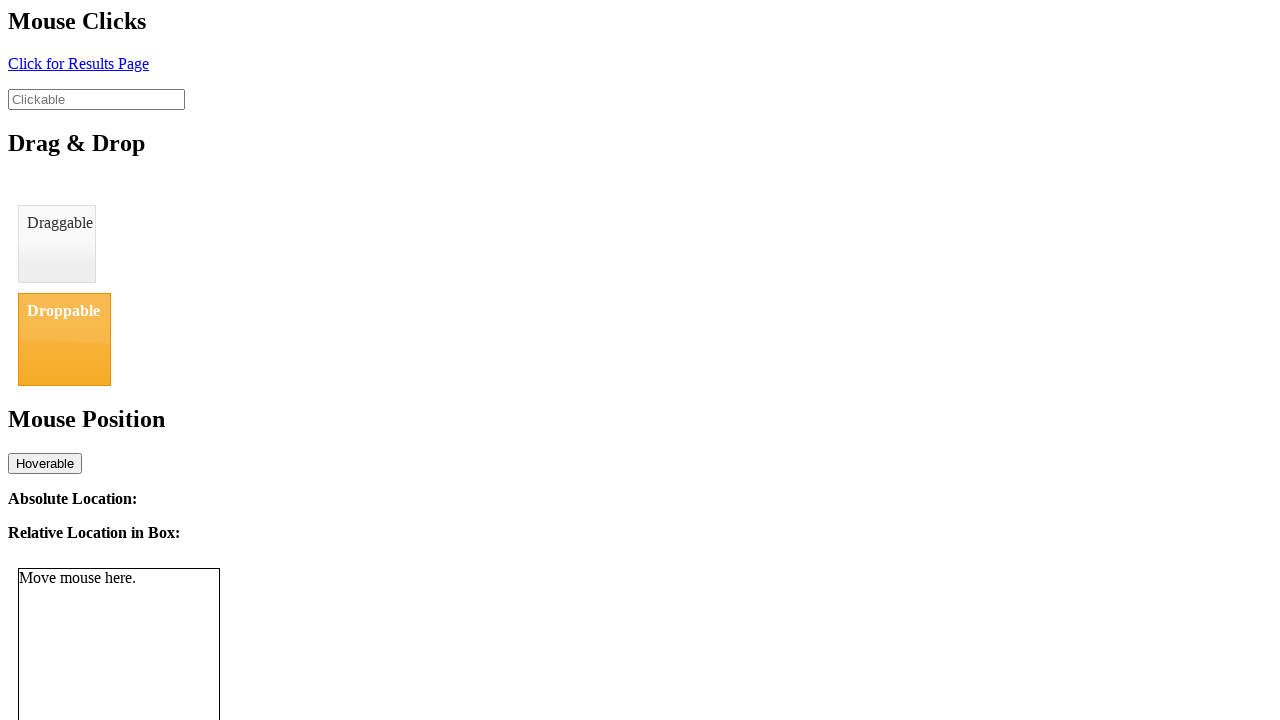

Hovered over the hover element at (45, 463) on #hover
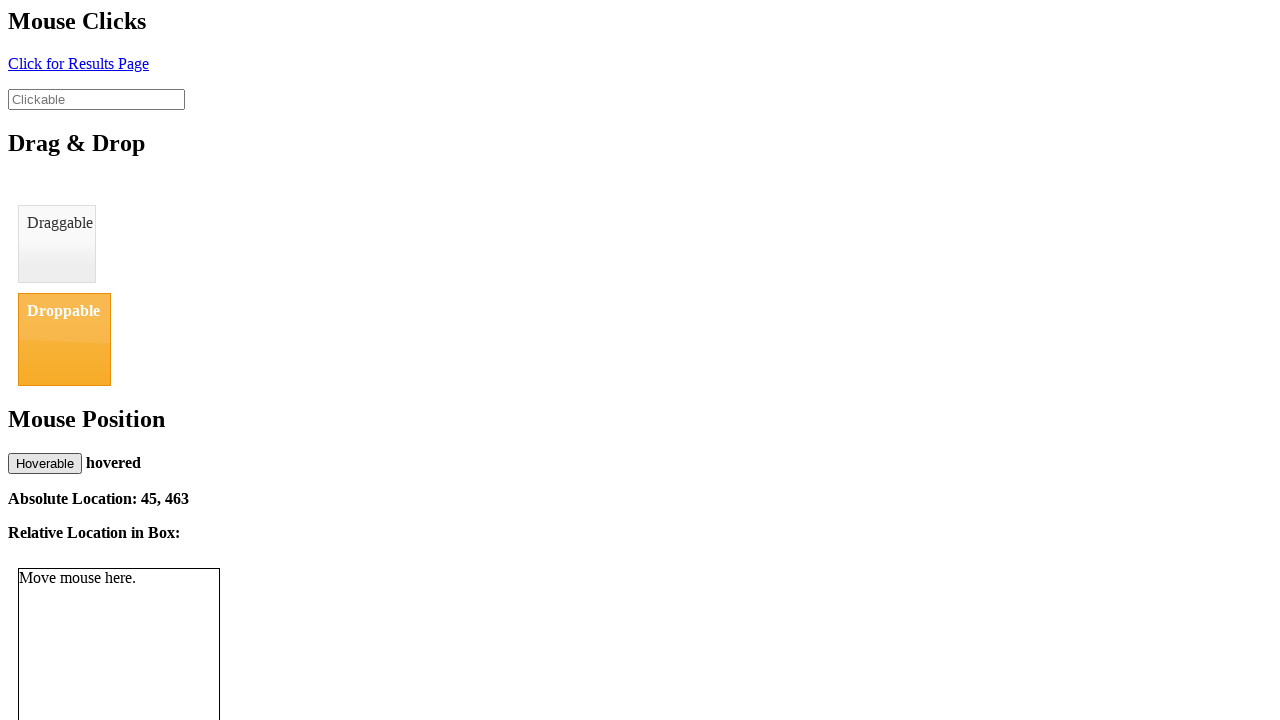

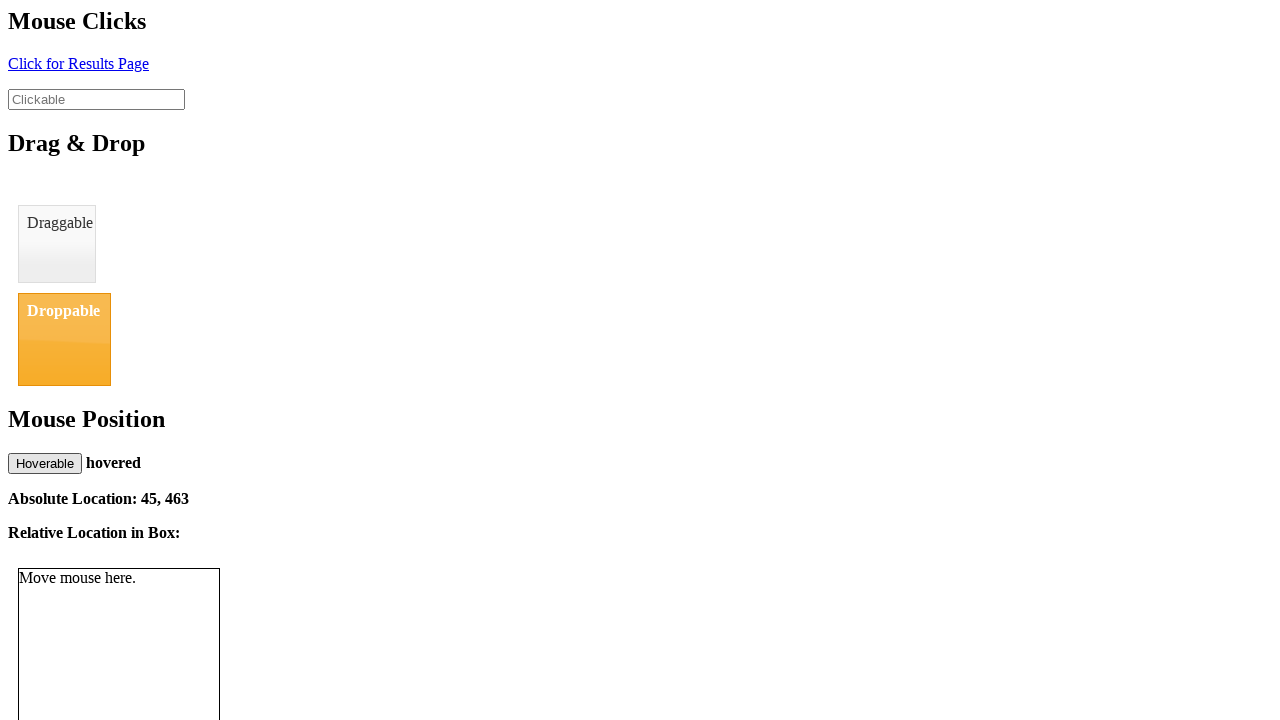